Tests checkbox and radio button interactions on a practice automation page by clicking various input elements using different XPath selectors

Starting URL: https://rahulshettyacademy.com/AutomationPractice/

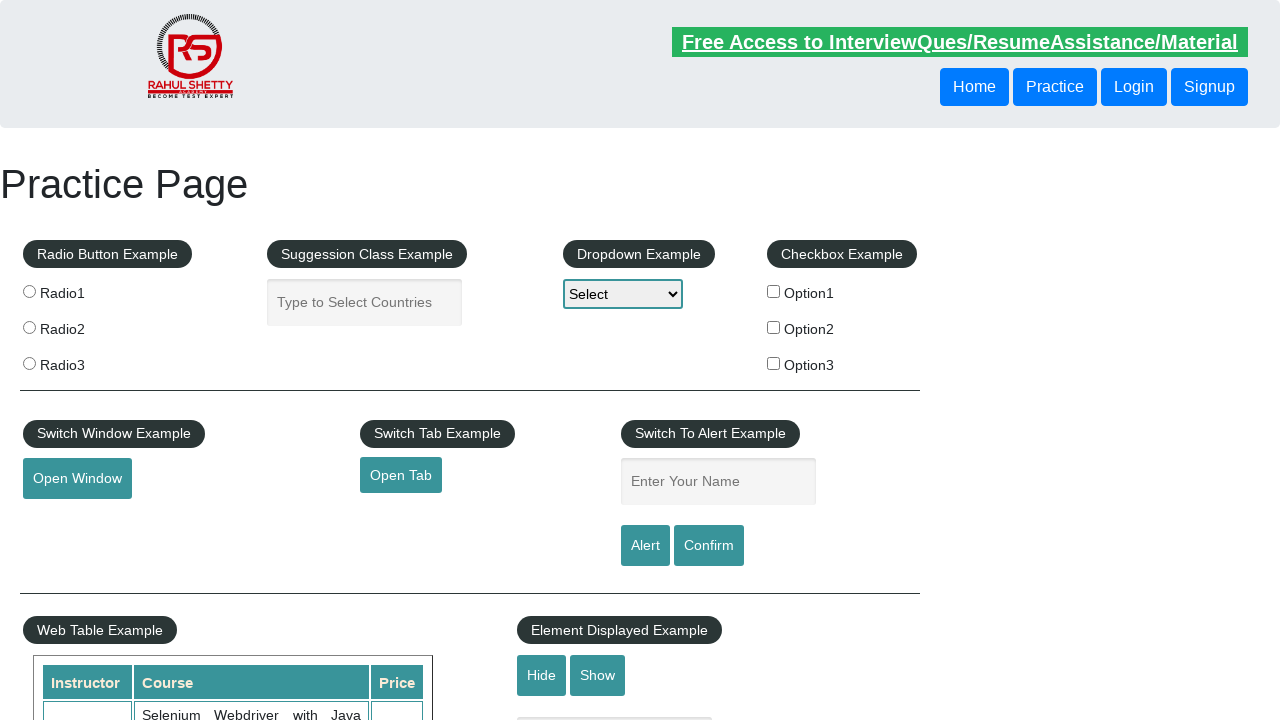

Clicked checkbox option 1 at (774, 291) on input#checkBoxOption1
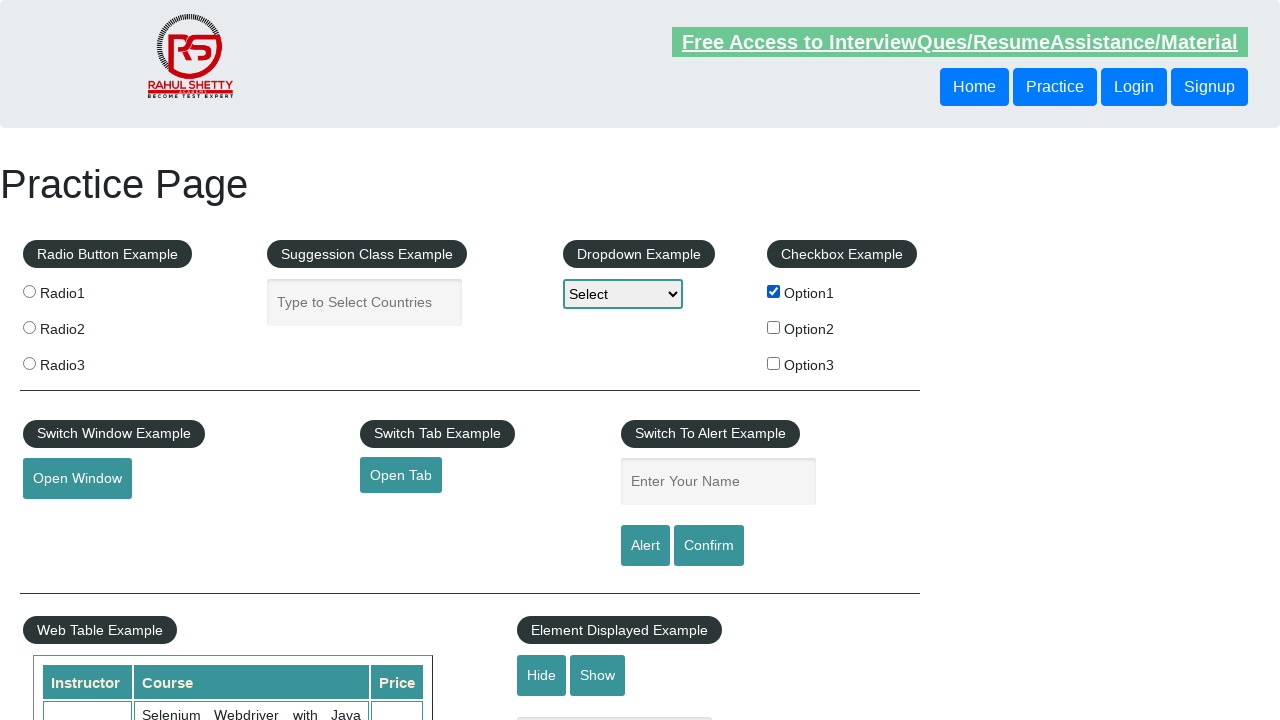

Clicked Honda radio button label at (842, 365) on label[for='honda']
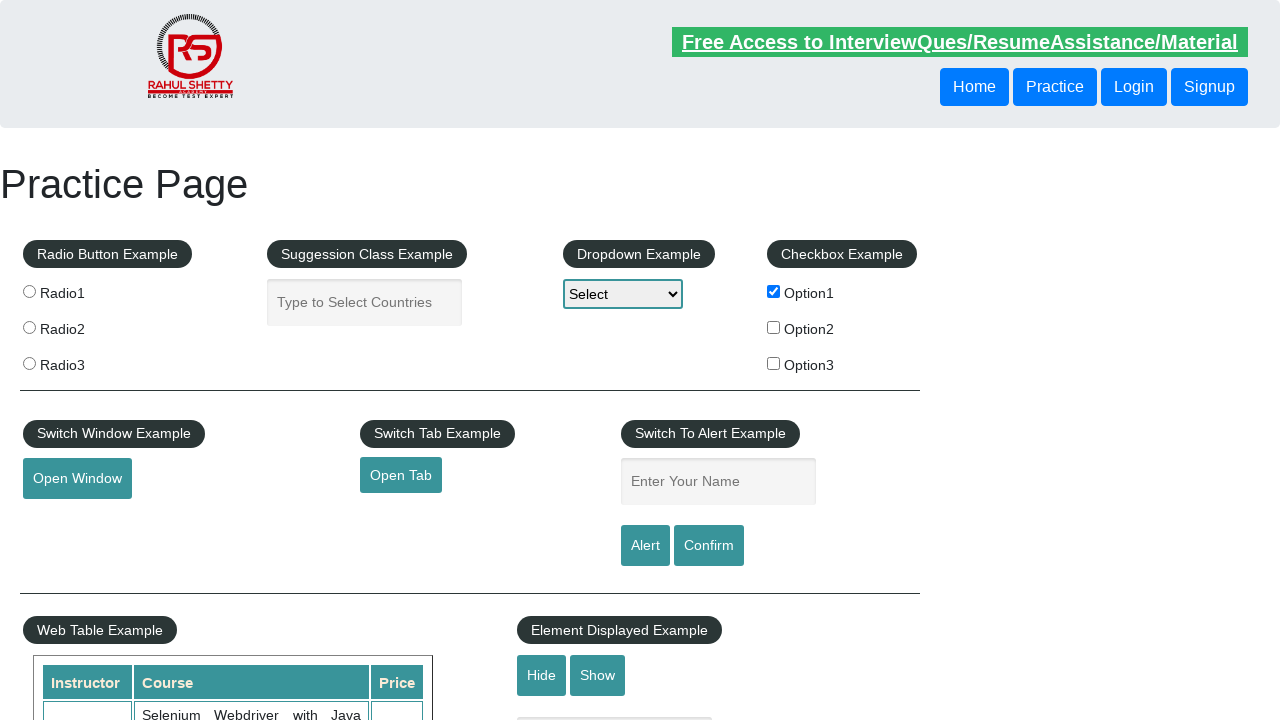

Clicked BMW checkbox nested inside label at (774, 291) on label[for='bmw'] input[type='checkbox']
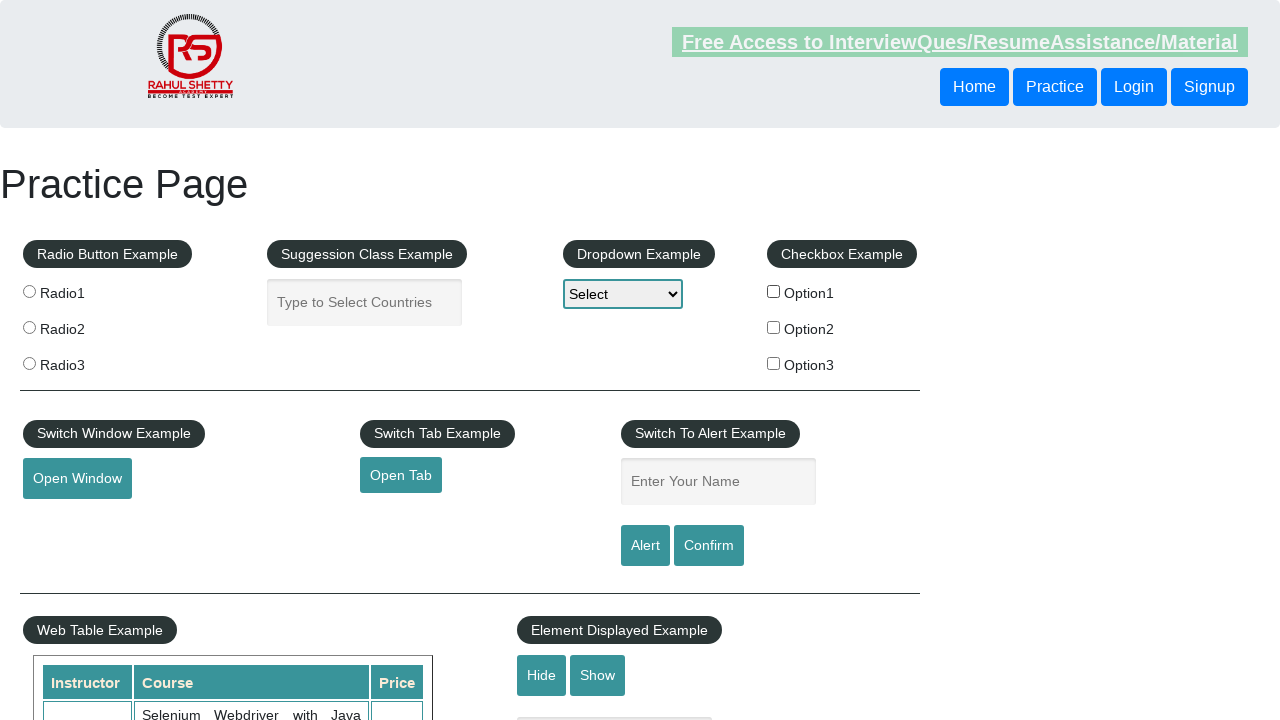

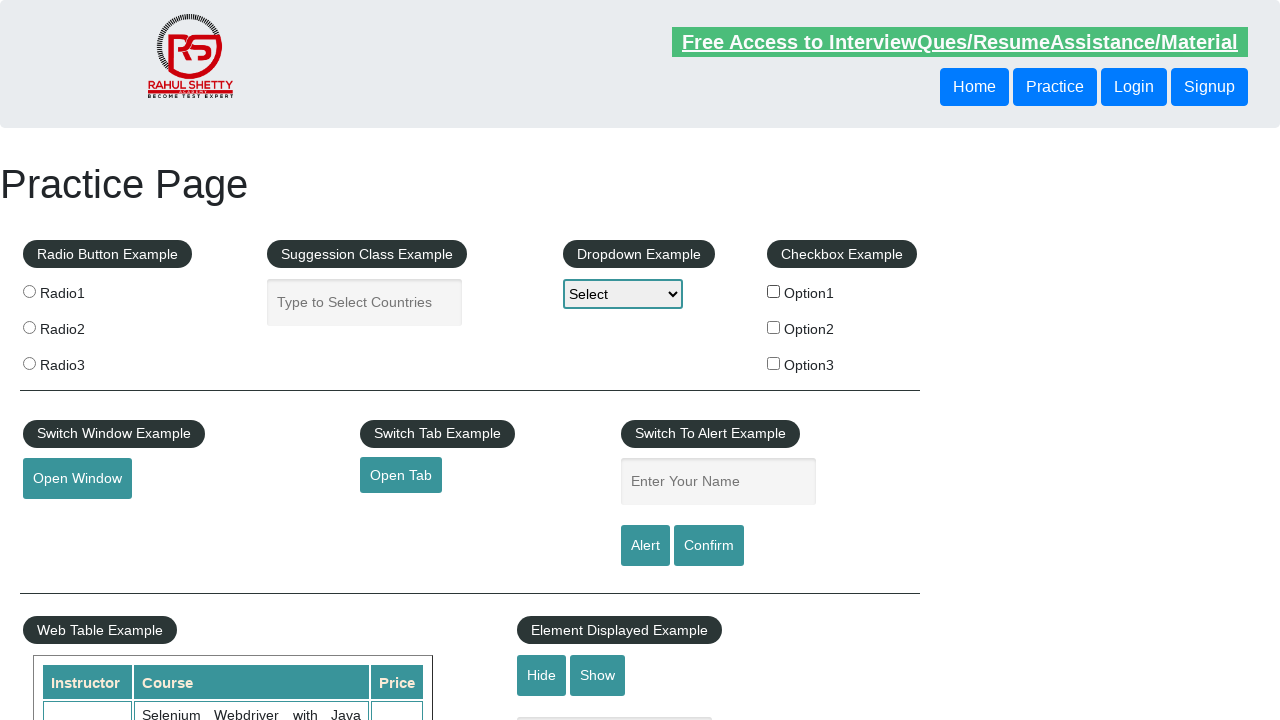